Tests coupon calculation by adding a specific product to cart and applying a coupon code

Starting URL: http://intershop5.skillbox.ru/product/apple-watch/

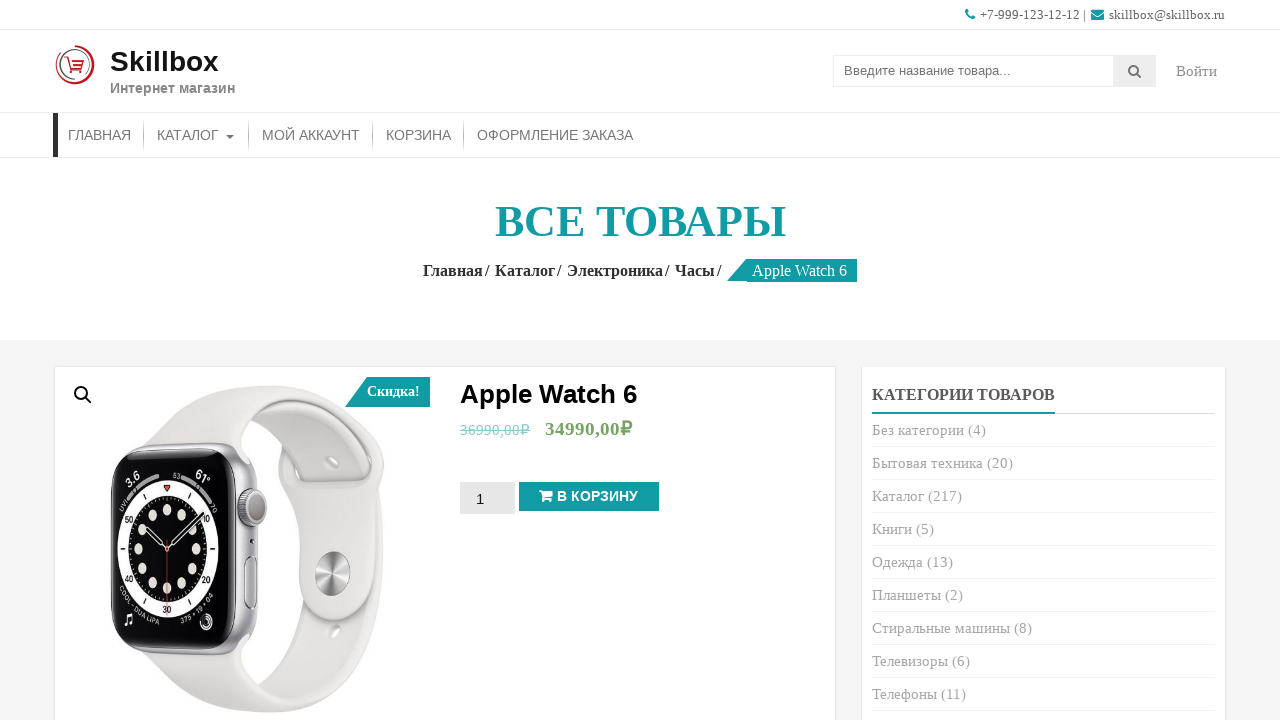

Clicked 'Add to cart' button for Apple Watch product at (589, 497) on .single_add_to_cart_button
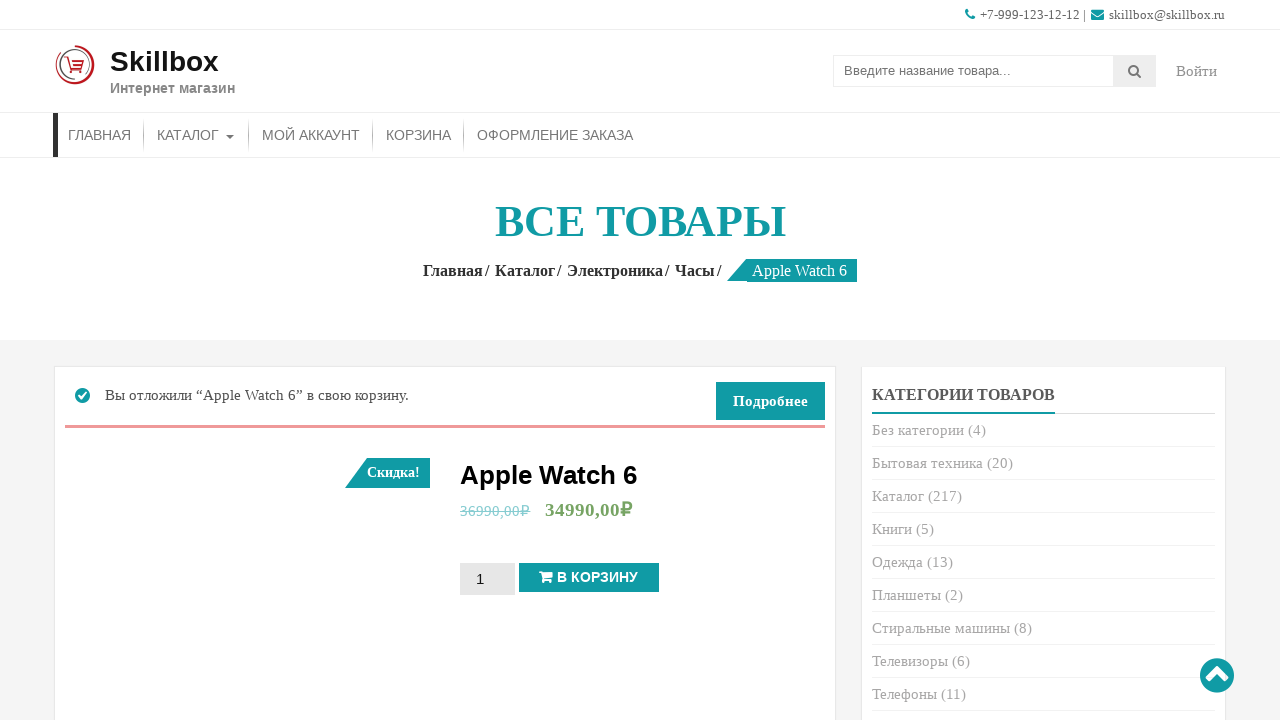

Navigated to shopping basket at (418, 135) on li#menu-item-29>a
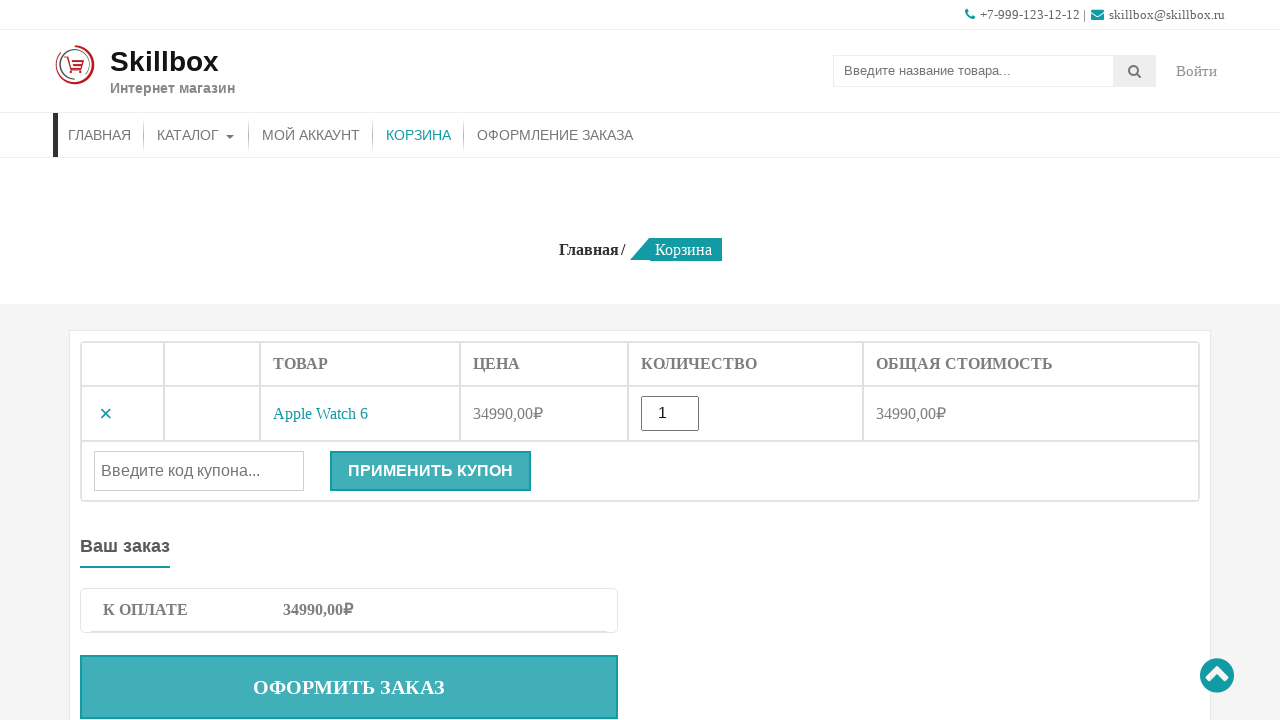

Entered coupon code 'sert500' in coupon field on #coupon_code
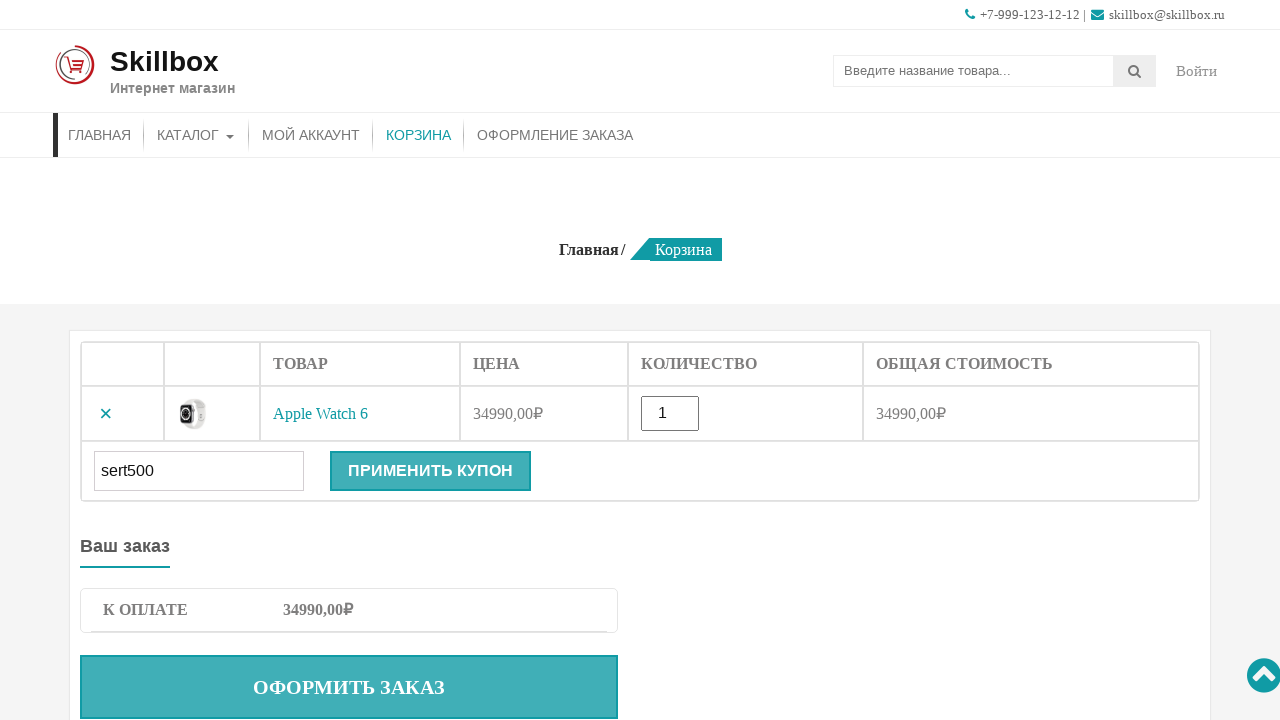

Clicked 'Apply coupon' button at (430, 471) on .button
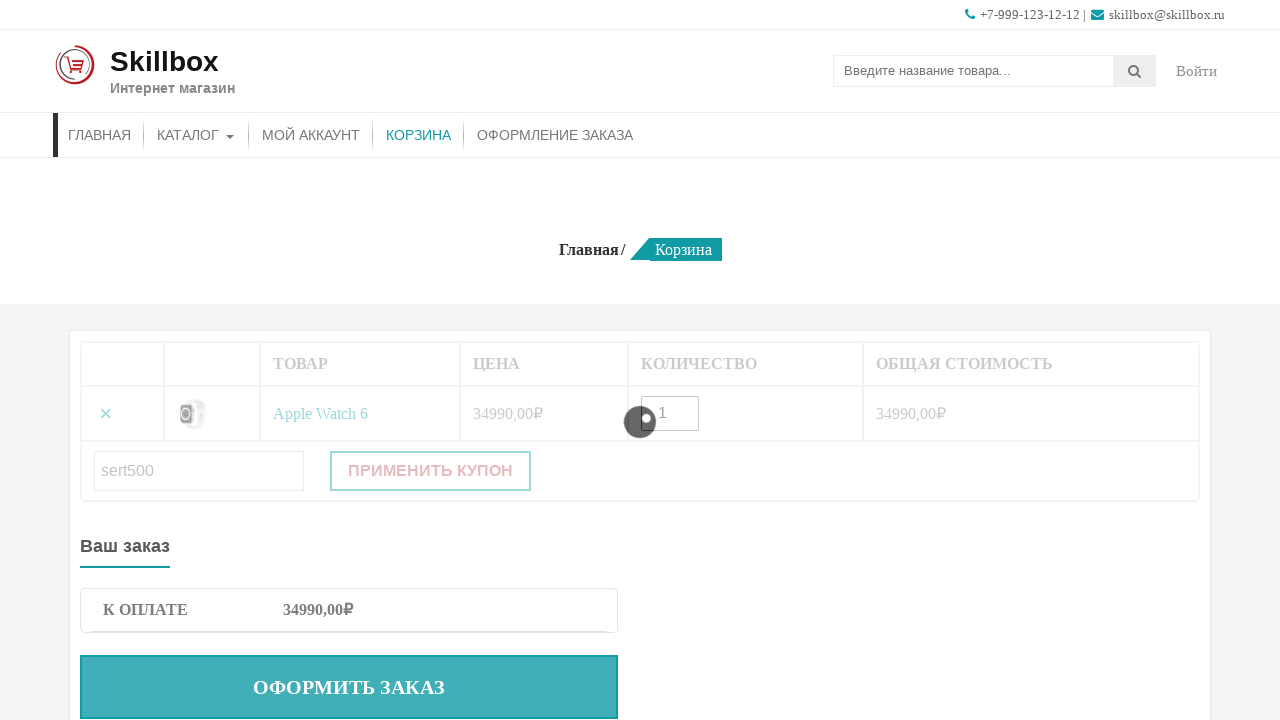

Price updated after coupon application
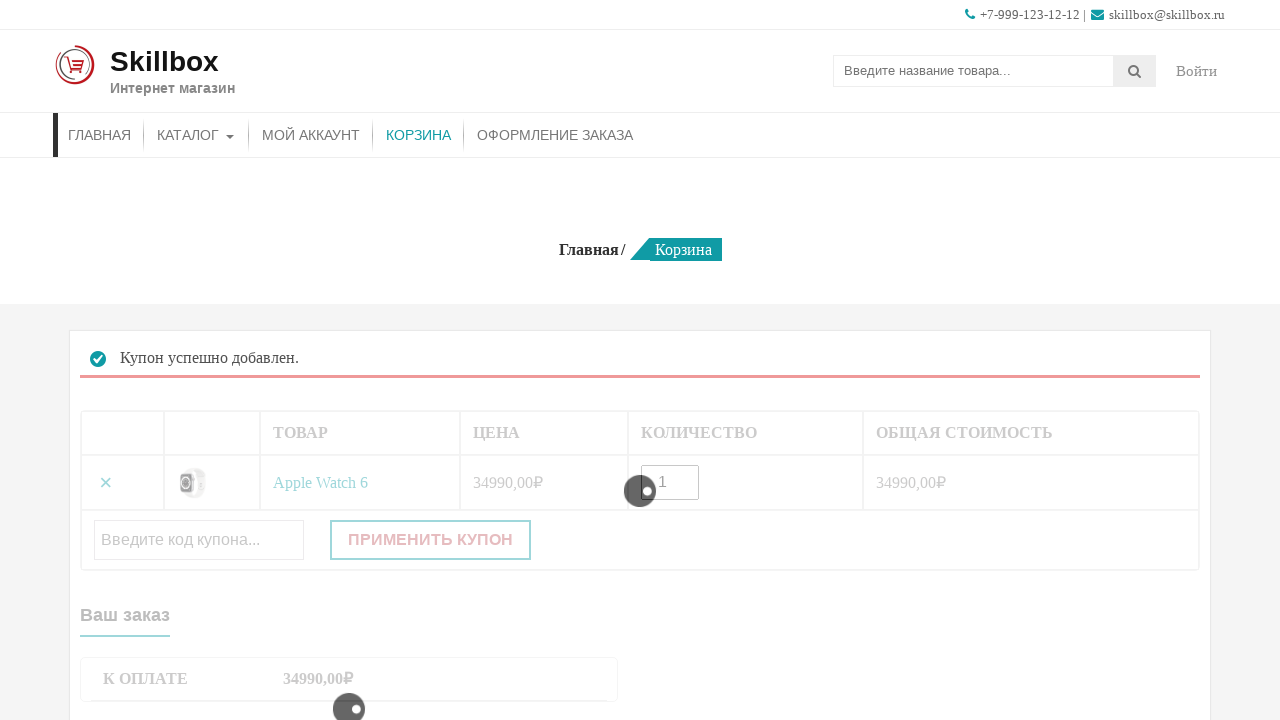

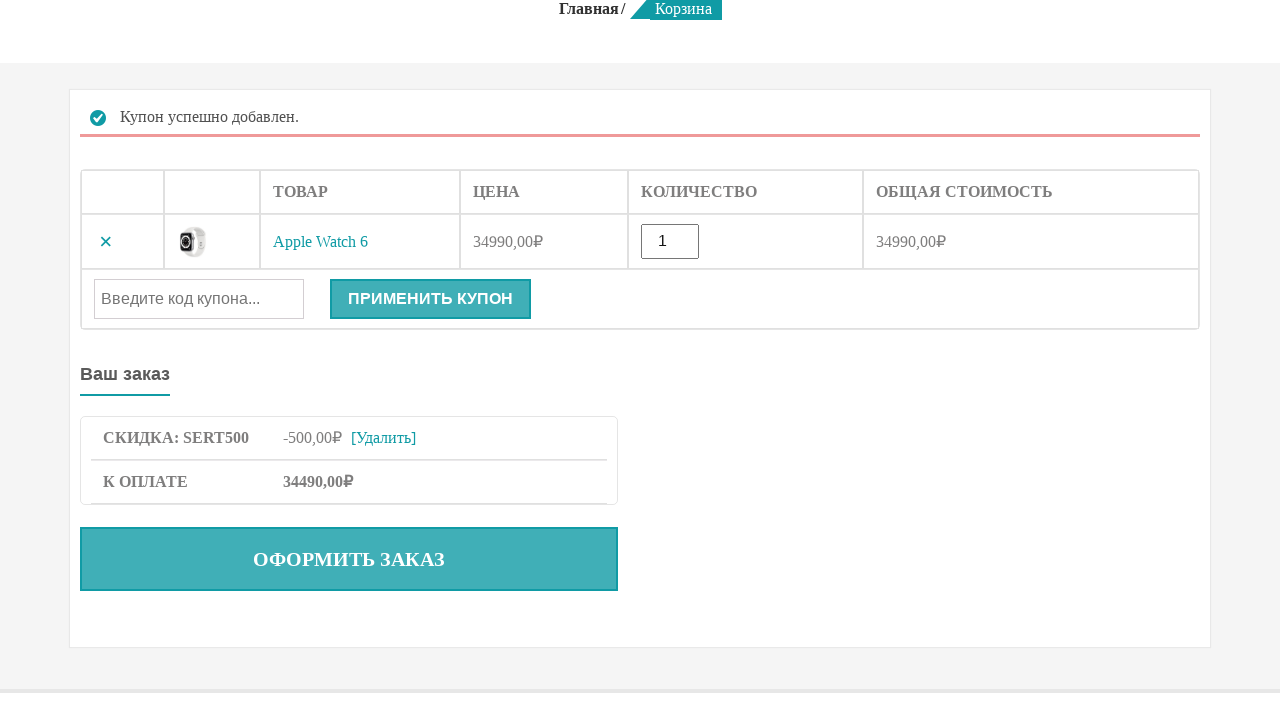